Tests checkbox functionality by checking the status of accessories checkboxes (Pen, Book, Laptop, Bag) and selecting any unselected checkboxes

Starting URL: https://omayo.blogspot.com/

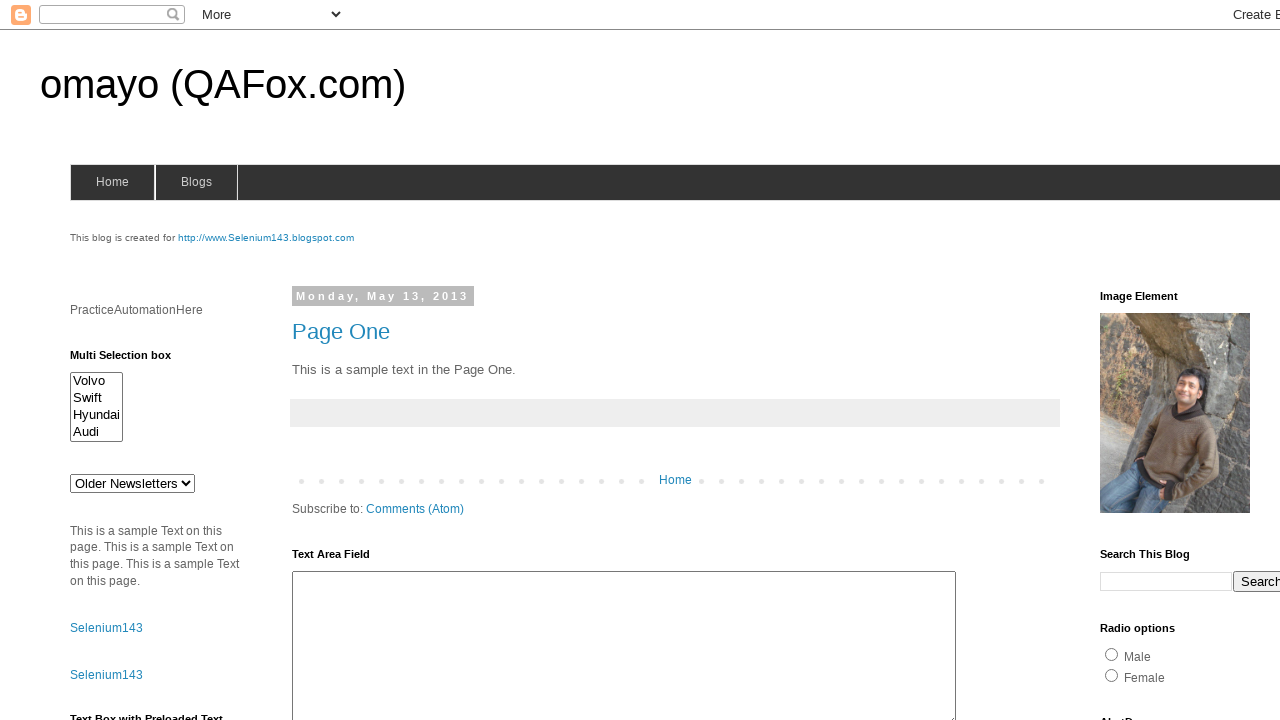

Navigated to https://omayo.blogspot.com/
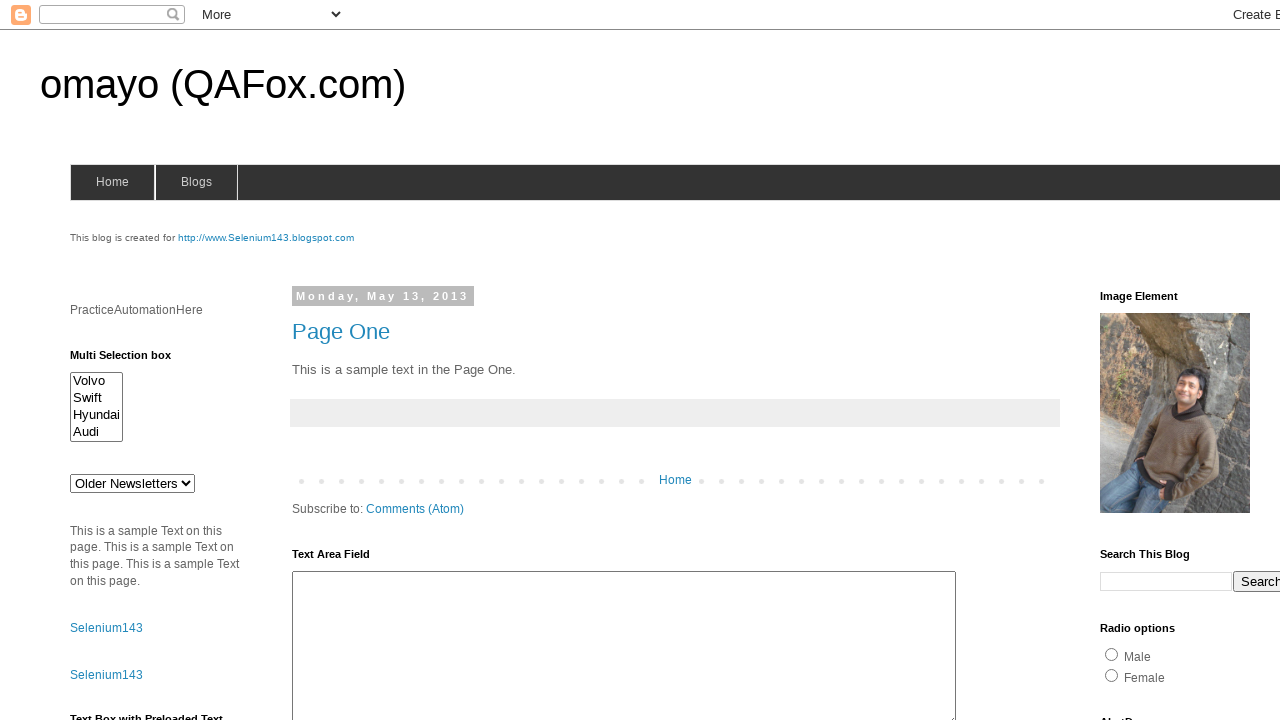

Located all accessories checkboxes (Pen, Book, Laptop, Bag)
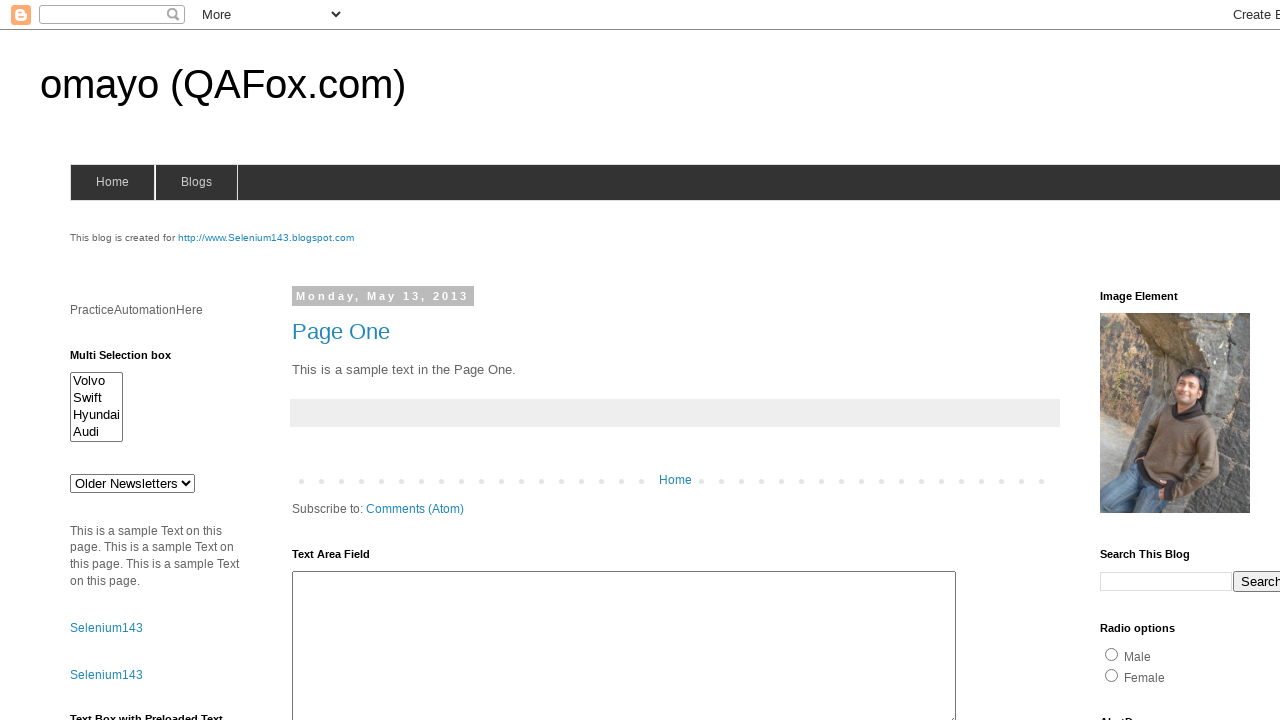

Retrieved value attribute for accessory: Pen
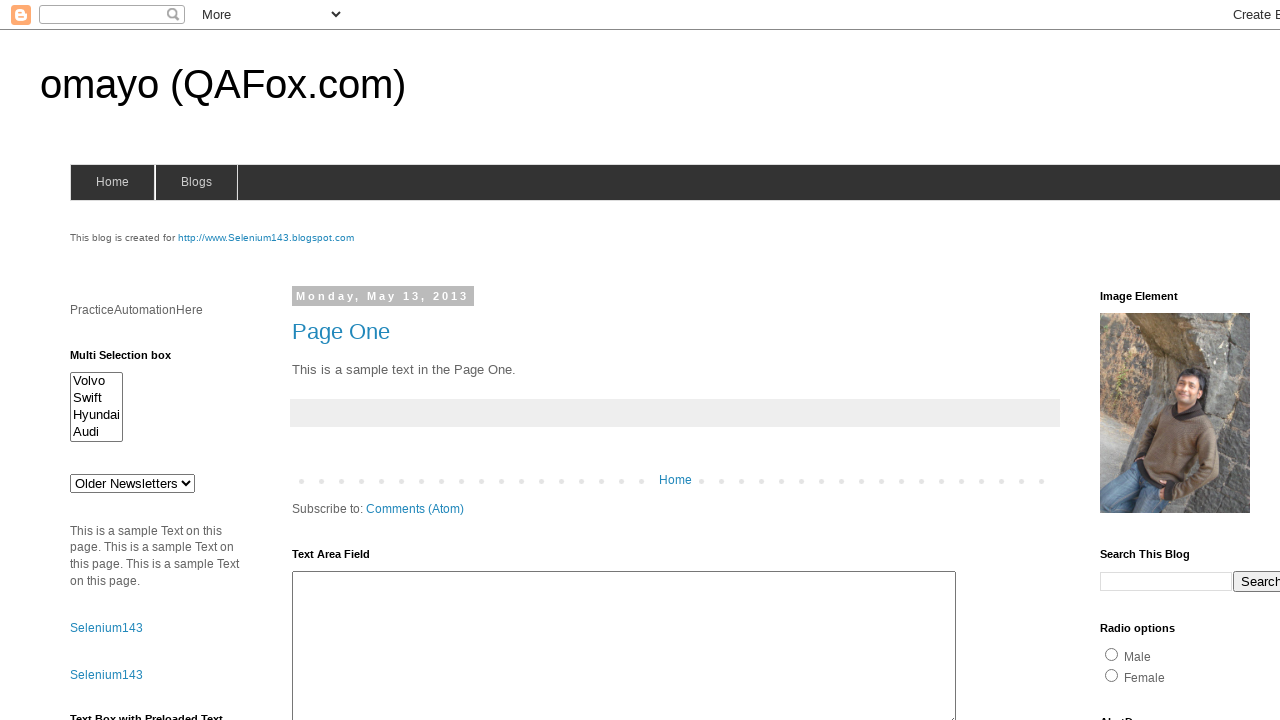

Checkbox 'Pen' is unchecked, checking status
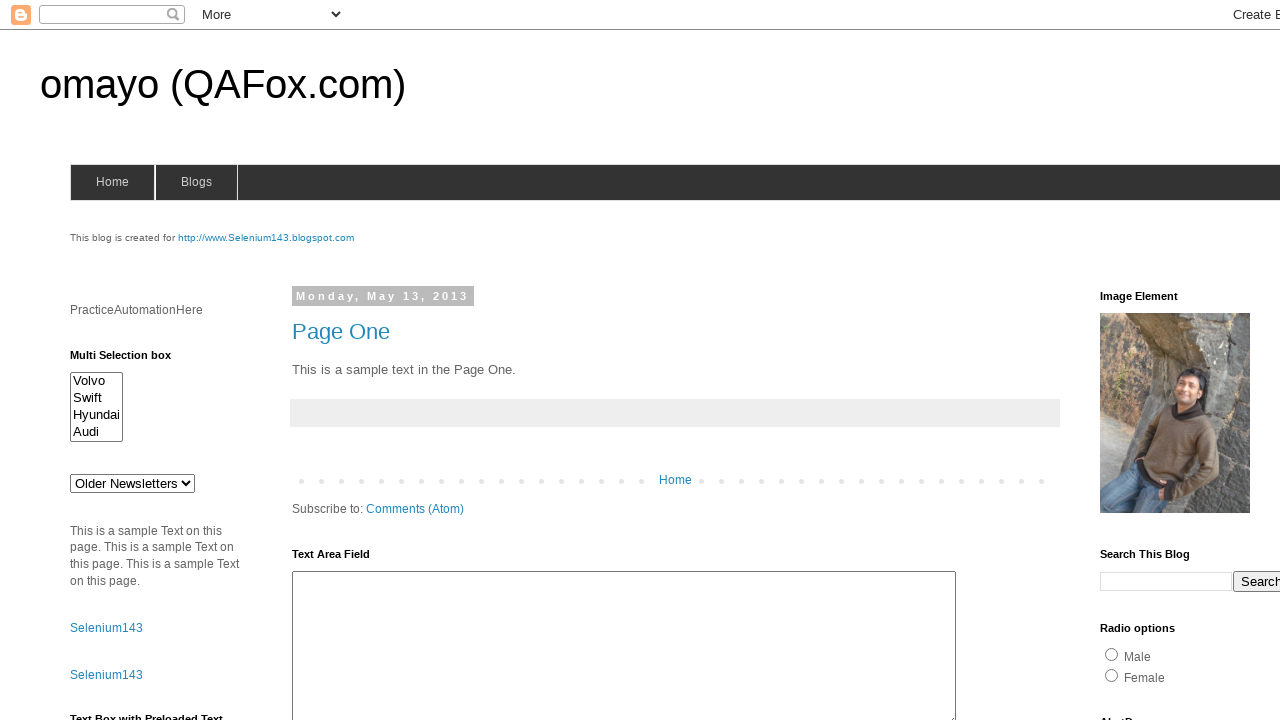

Selected unchecked checkbox 'Pen' at (1136, 360) on [name='accessories'] >> nth=0
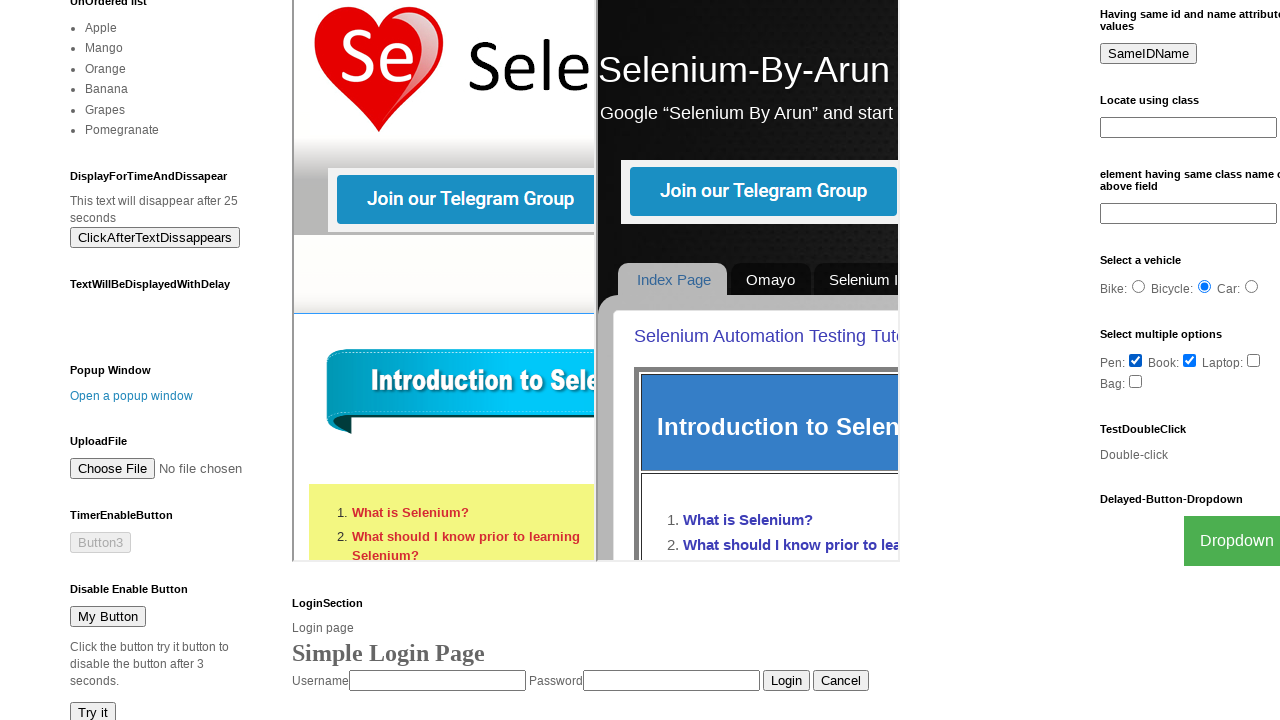

Retrieved value attribute for accessory: Book
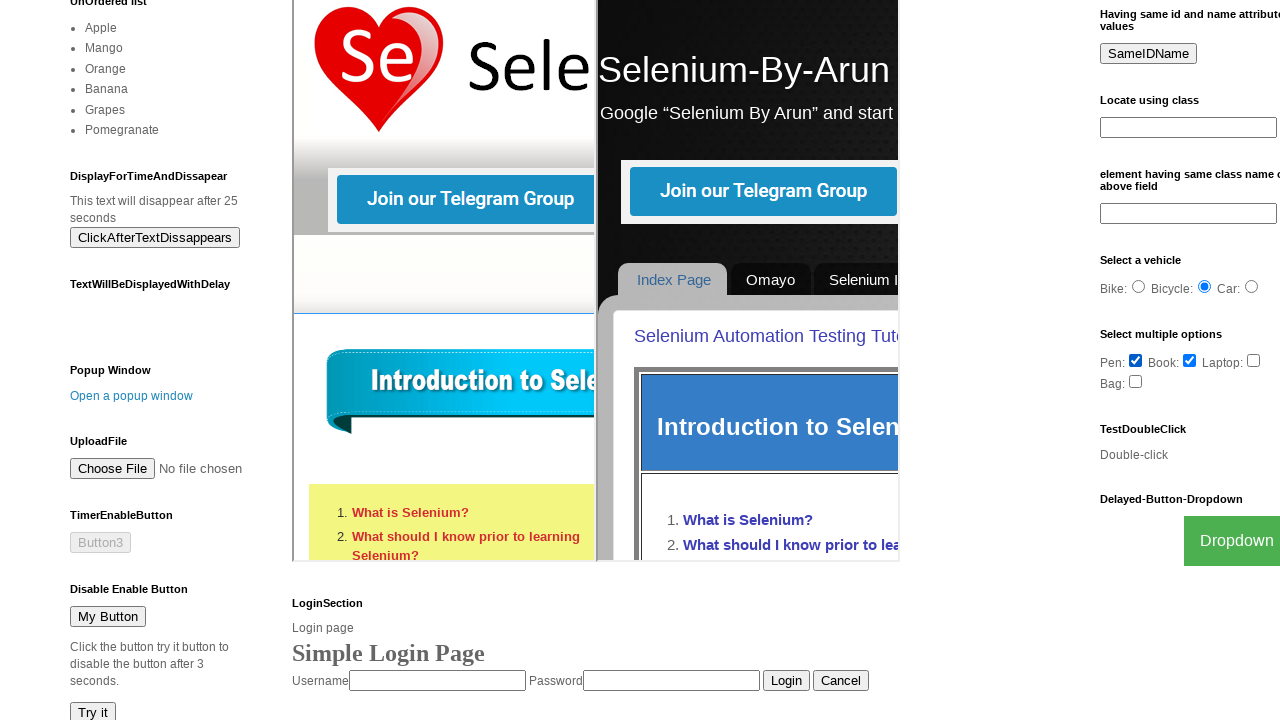

Checkbox 'Book' is already checked, no action needed
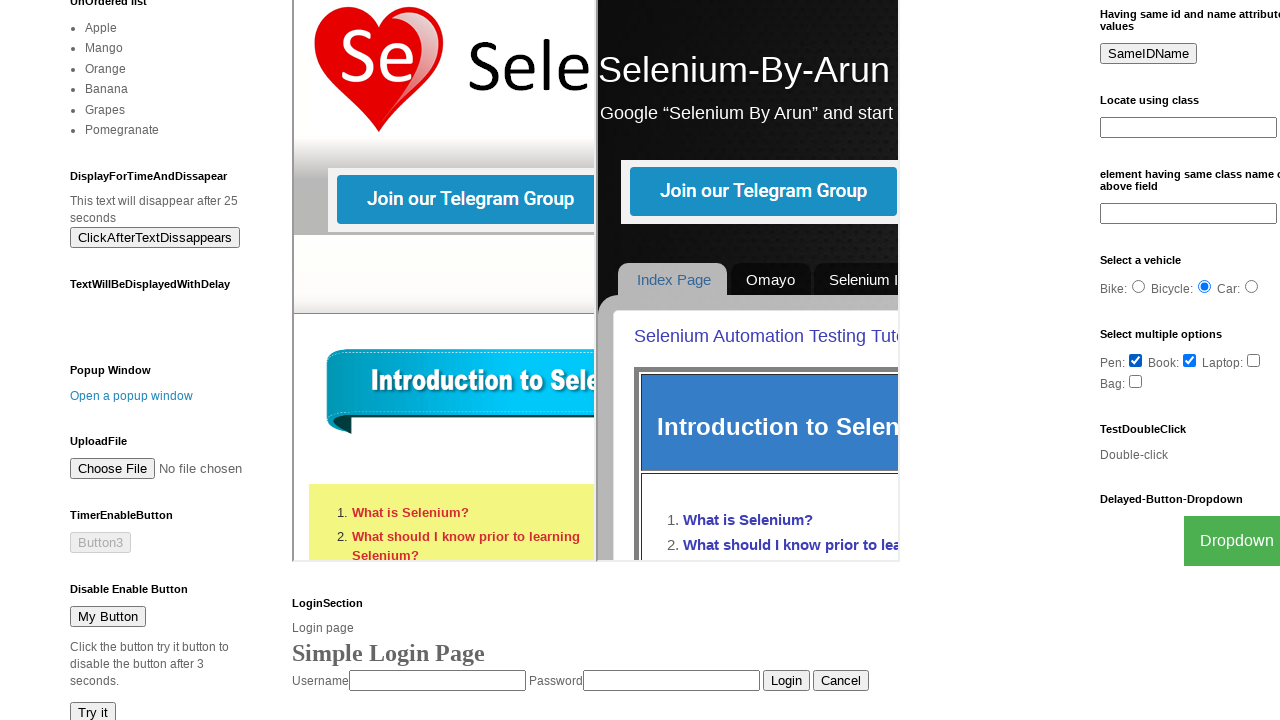

Retrieved value attribute for accessory: Laptop
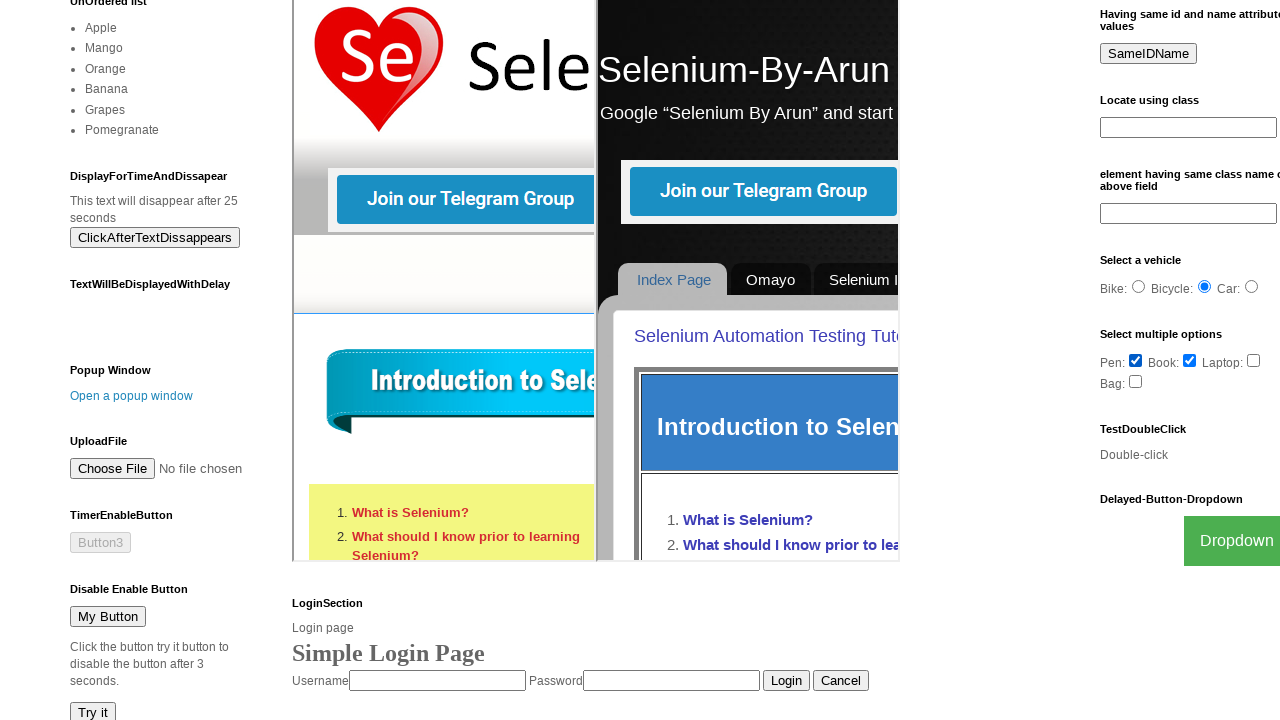

Checkbox 'Laptop' is unchecked, checking status
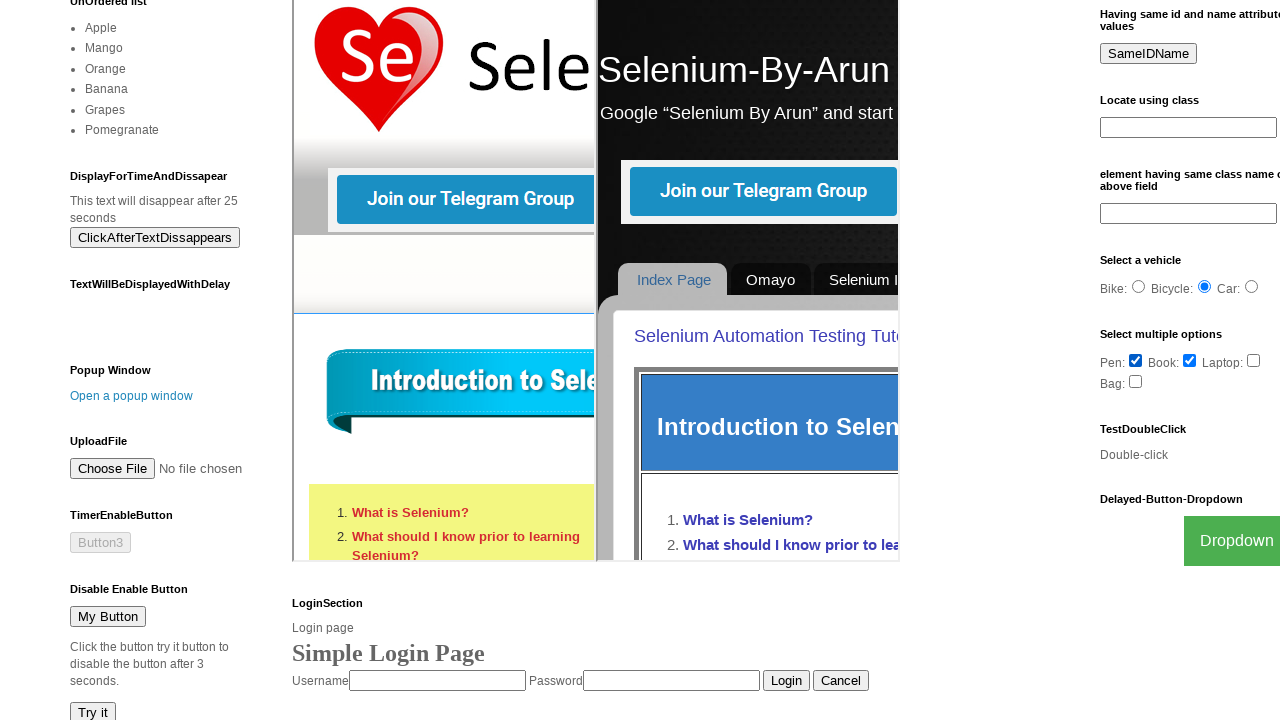

Selected unchecked checkbox 'Laptop' at (1254, 360) on [name='accessories'] >> nth=2
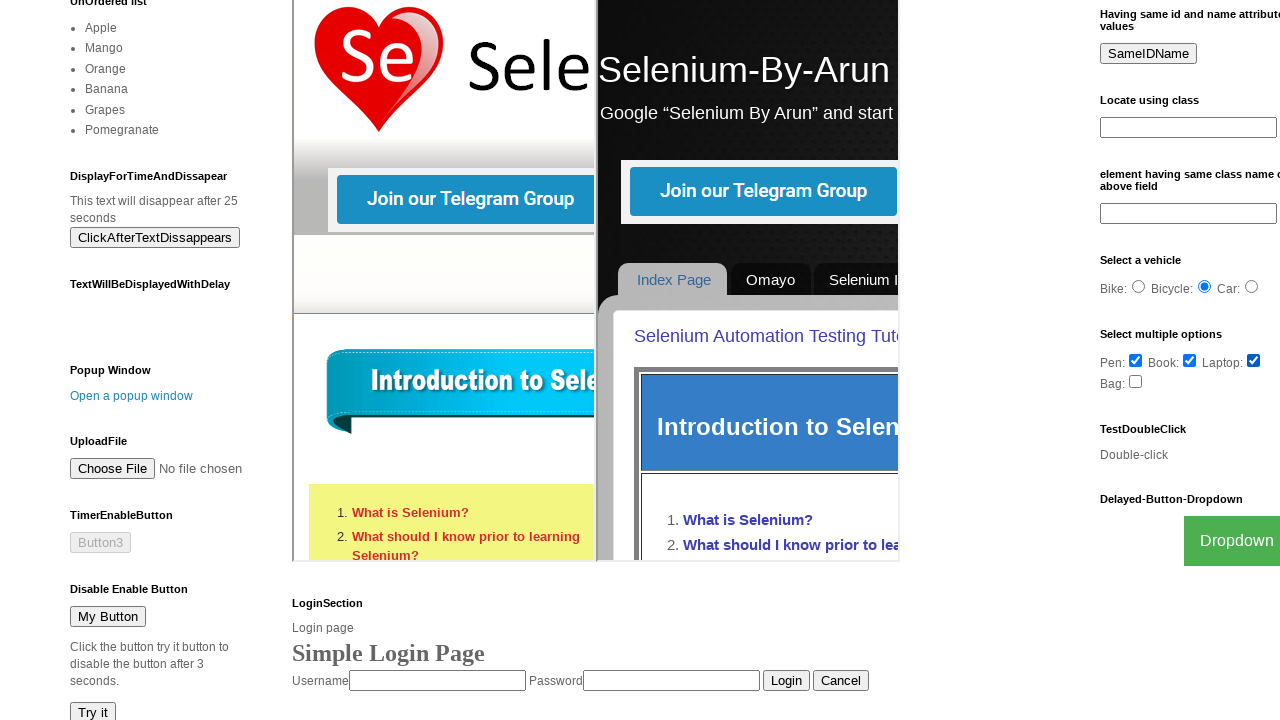

Retrieved value attribute for accessory: Bag
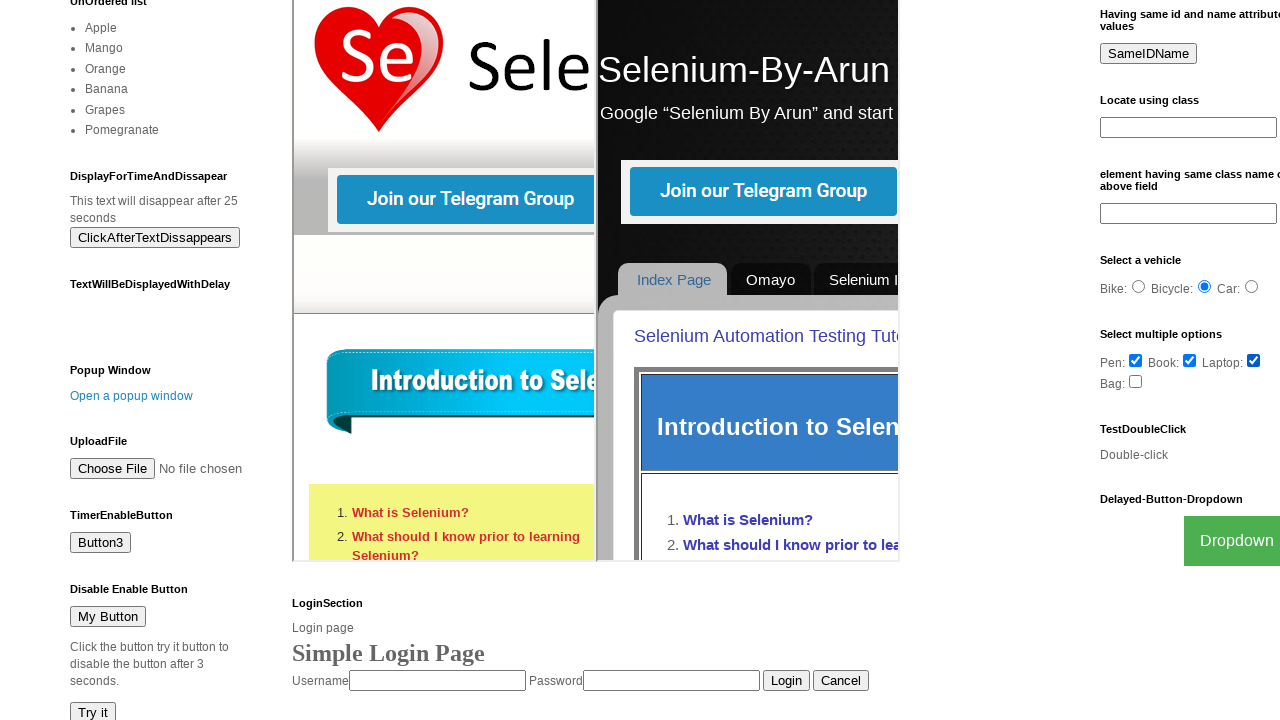

Checkbox 'Bag' is unchecked, checking status
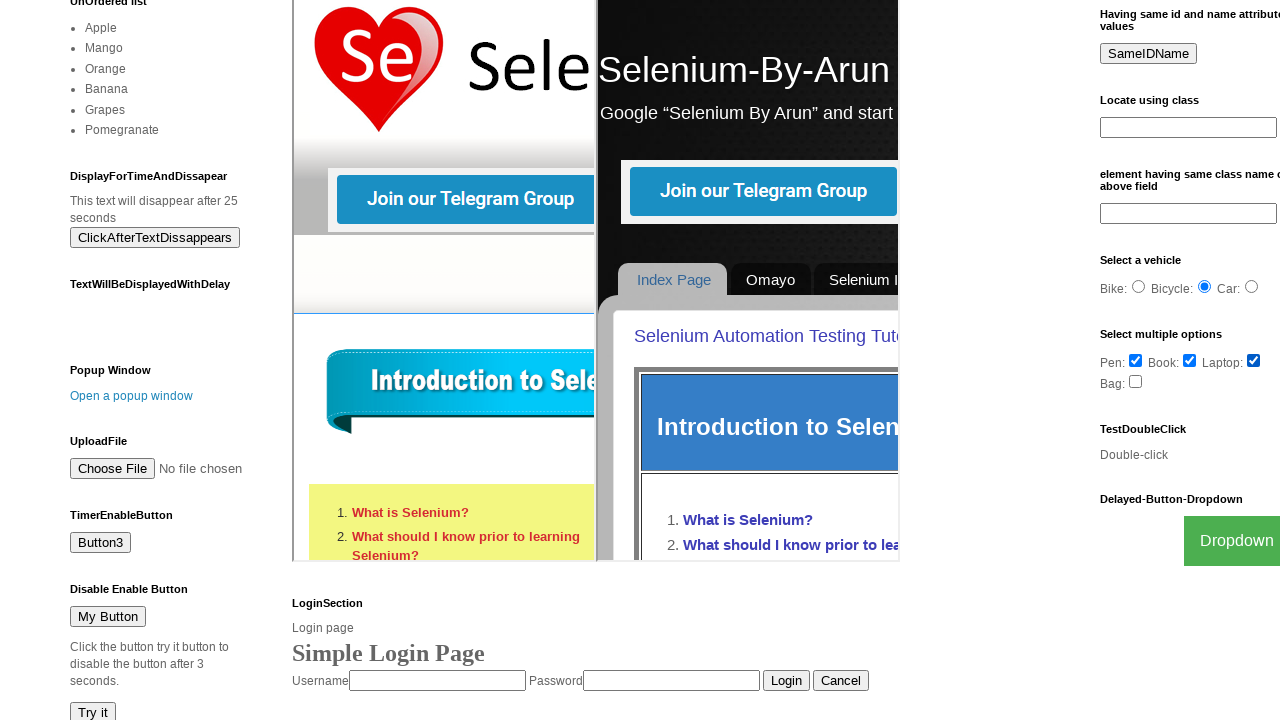

Selected unchecked checkbox 'Bag' at (1136, 381) on [name='accessories'] >> nth=3
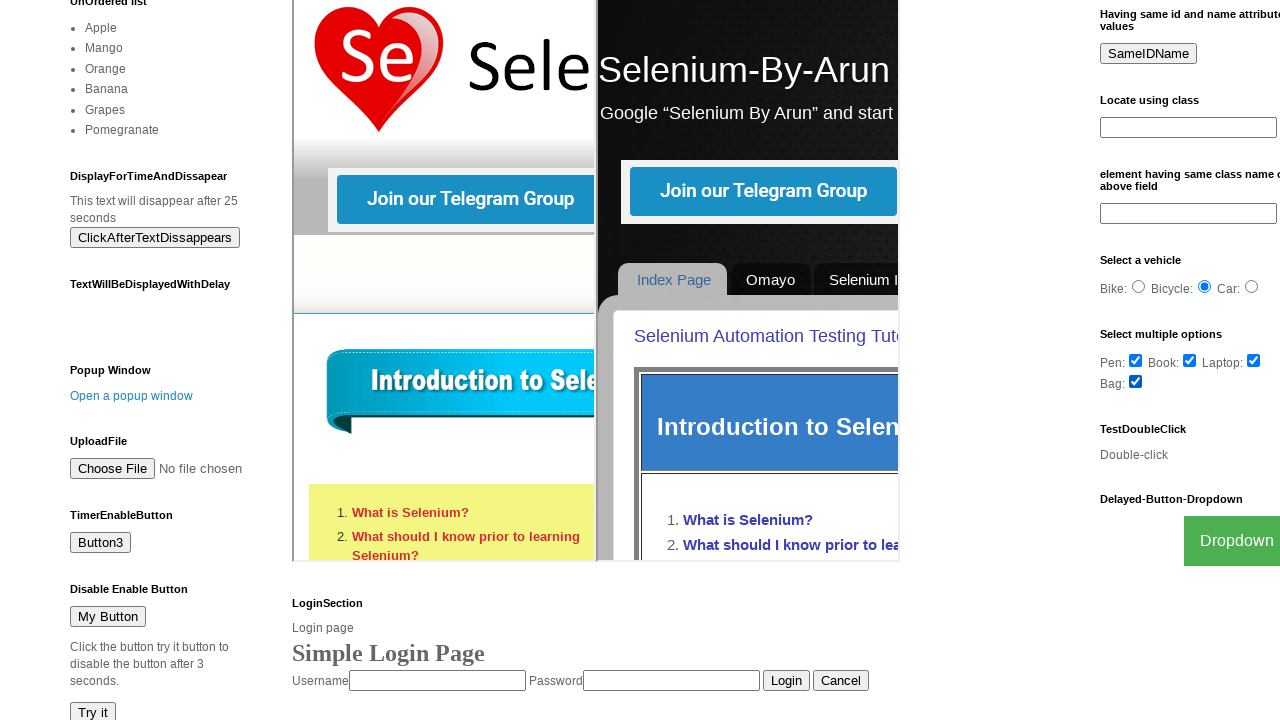

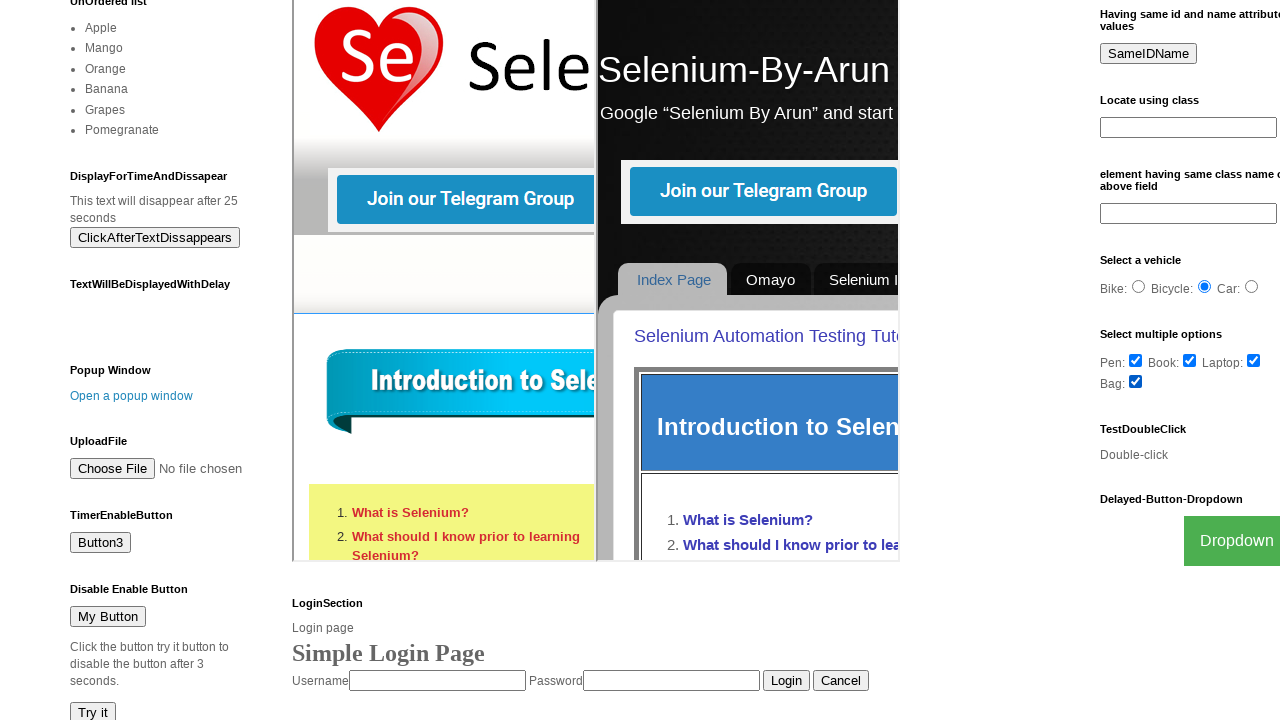